Tests facility search by country by selecting United States from the country dropdown and verifying results

Starting URL: https://opensupplyhub.org

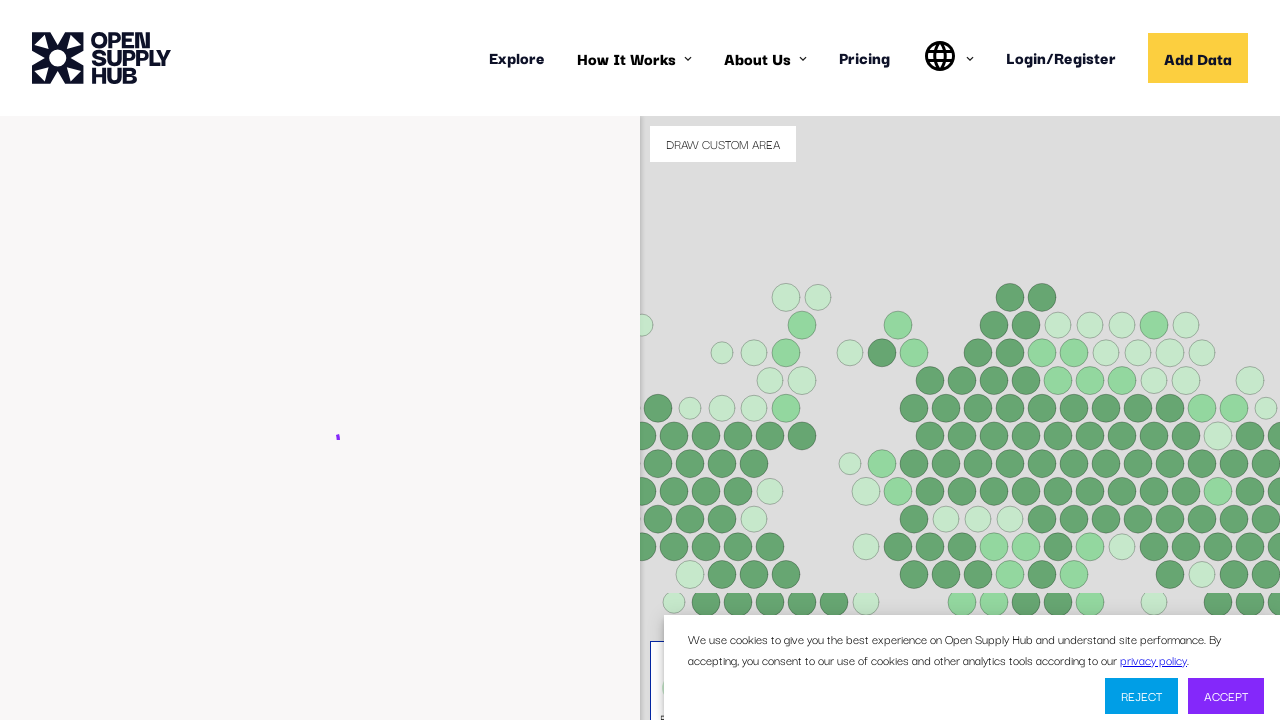

Clicked the country dropdown to open it at (437, 562) on #COUNTRIES div >> internal:has-text="Select"i >> nth=1
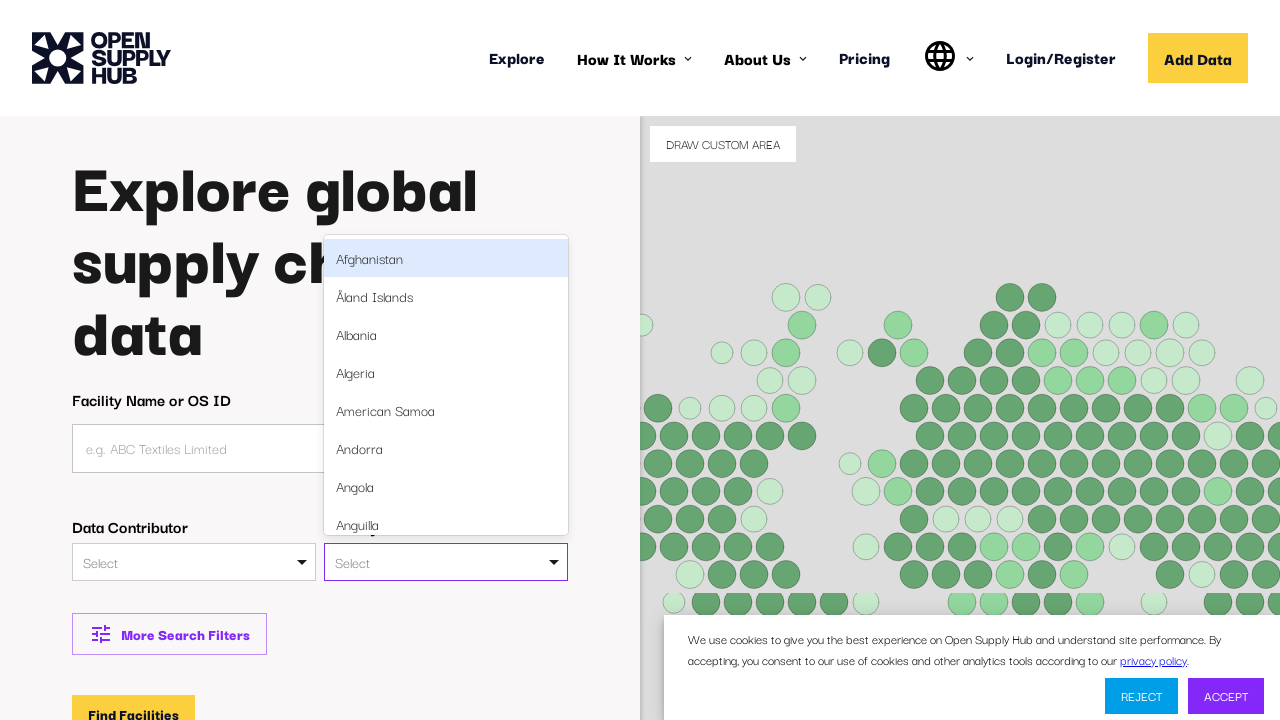

Typed 'united states' in the country input field on #COUNTRIES div >> internal:has-text="Select"i >> nth=1 >> input
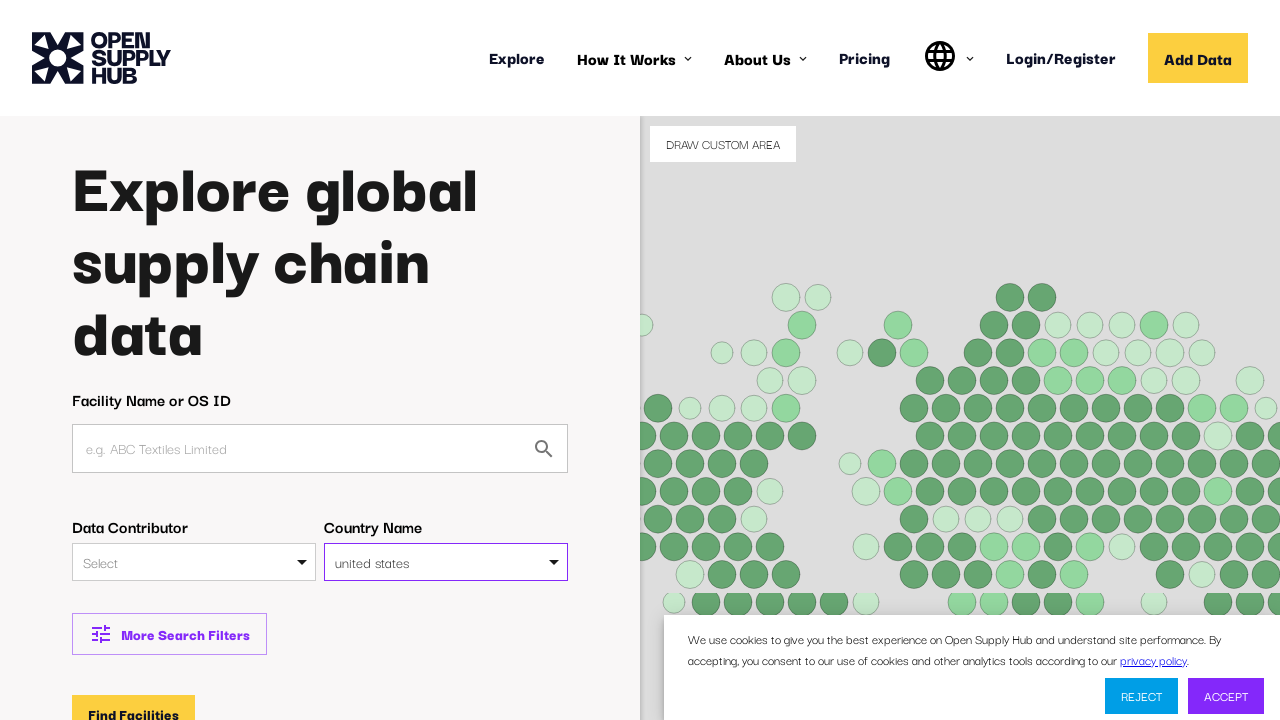

Selected United States from the dropdown options at (437, 562) on #COUNTRIES div >> internal:has-text="United States"i >> nth=1
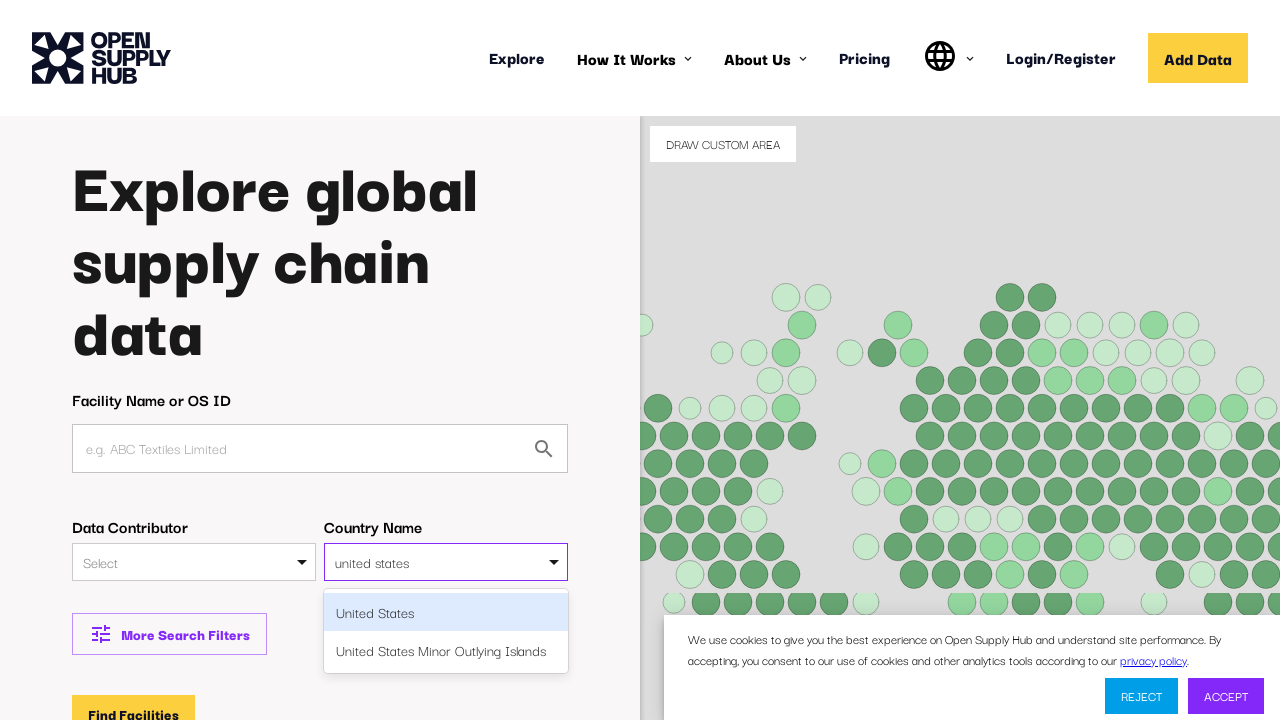

Pressed Enter to confirm the country selection
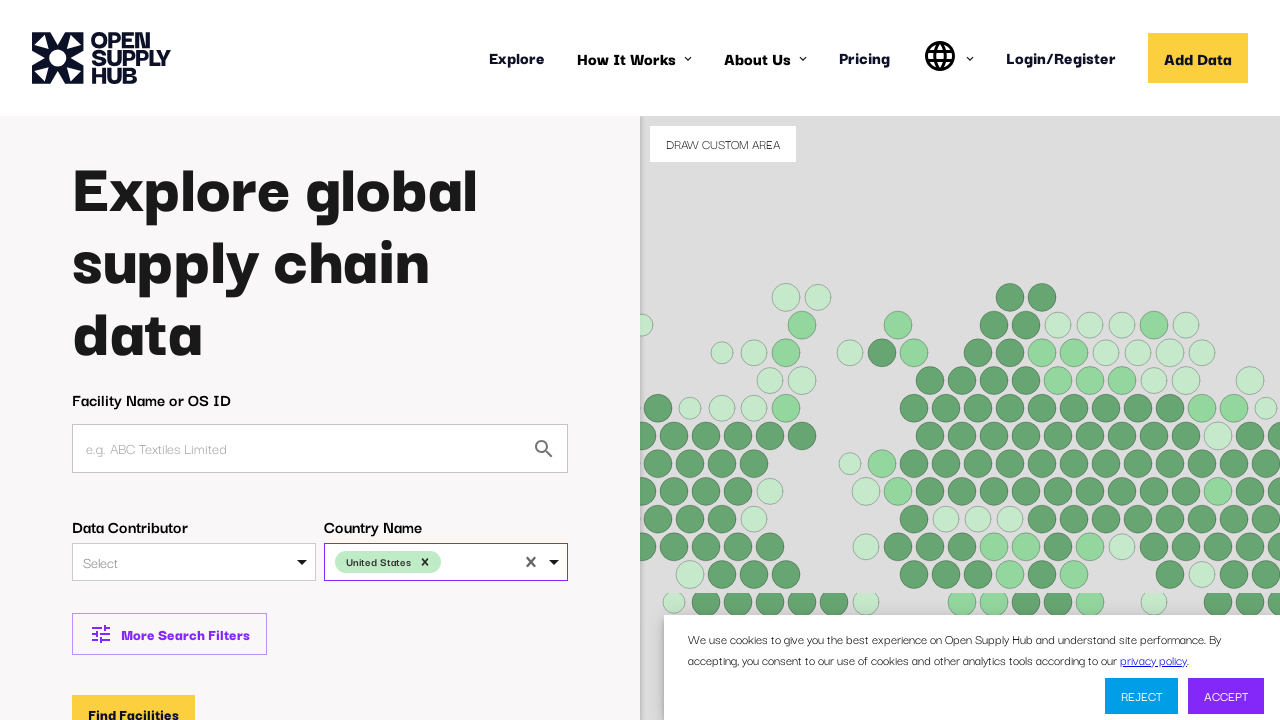

Waited for Find Facilities button to be visible
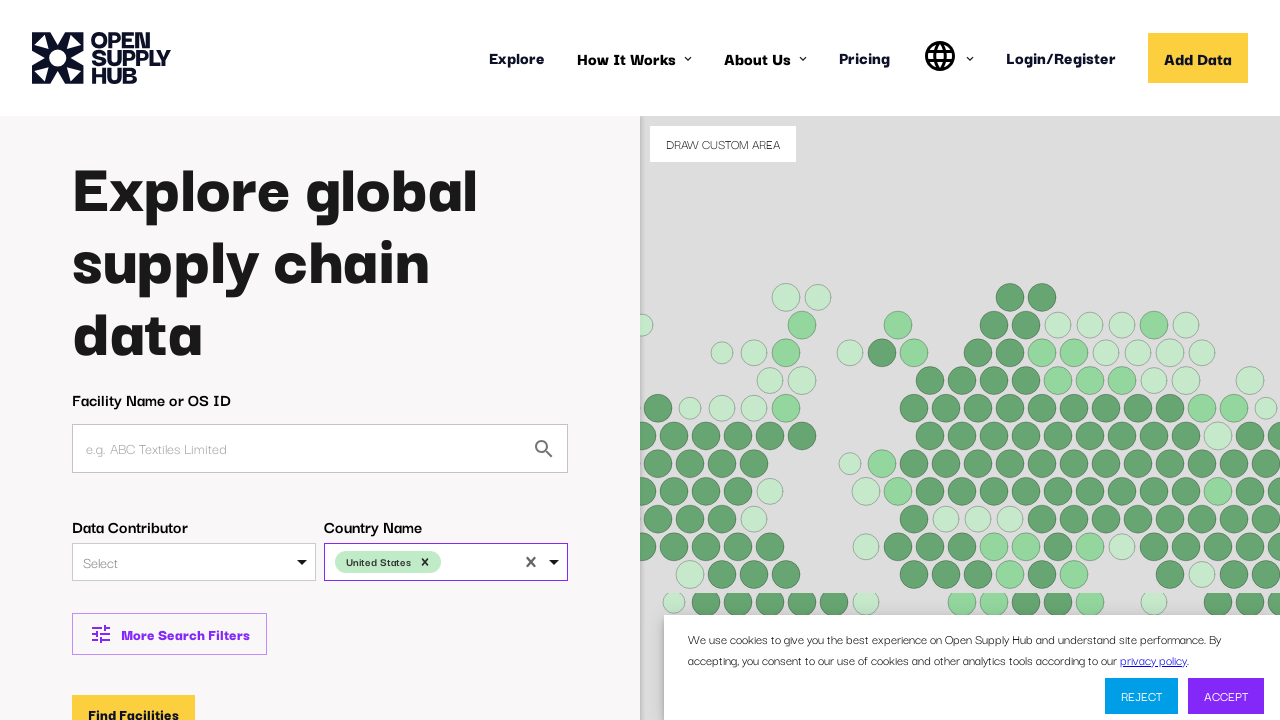

Clicked the Find Facilities button to search for facilities in United States at (134, 701) on button[type='submit'] >> internal:has-text="Find Facilities"i
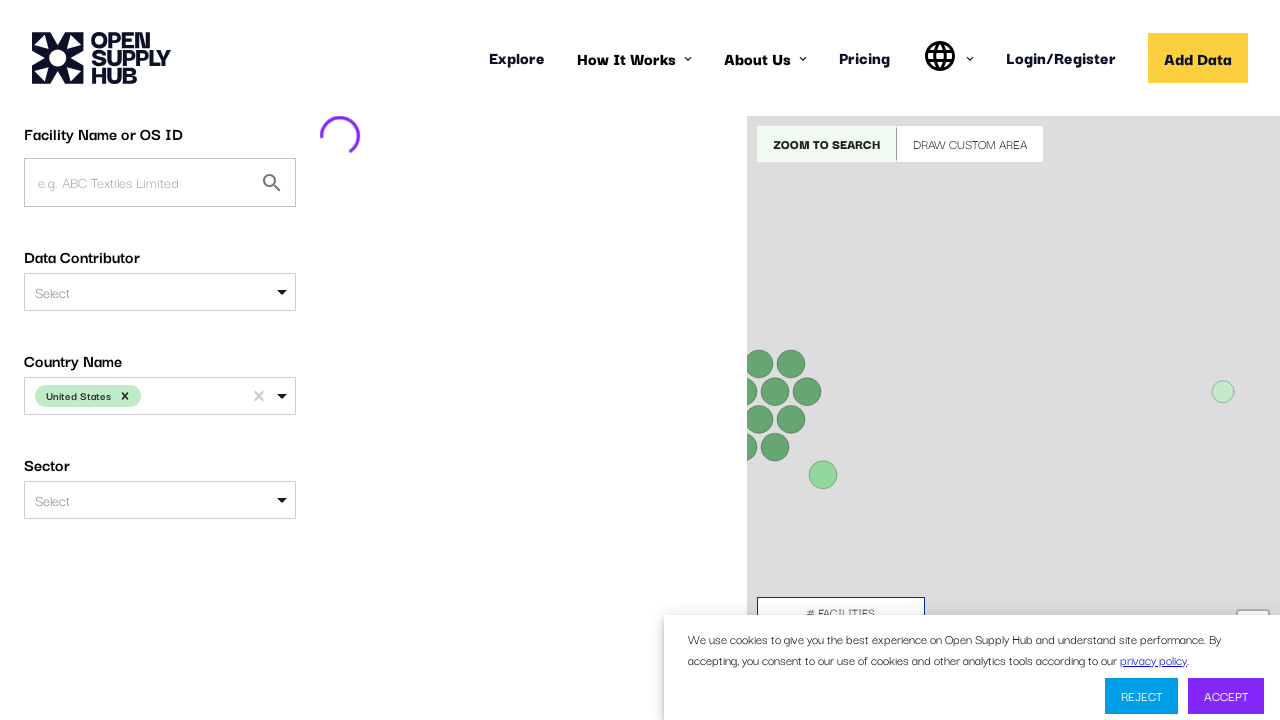

Verified that United States appears in the search results
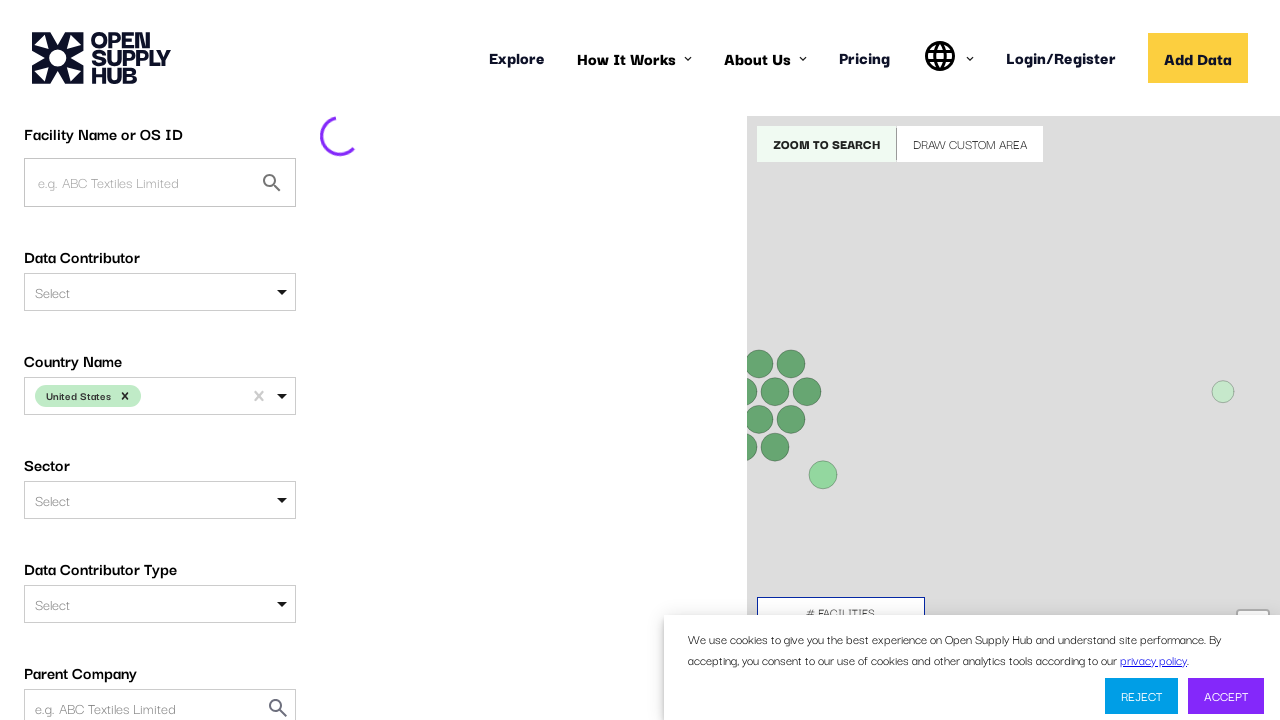

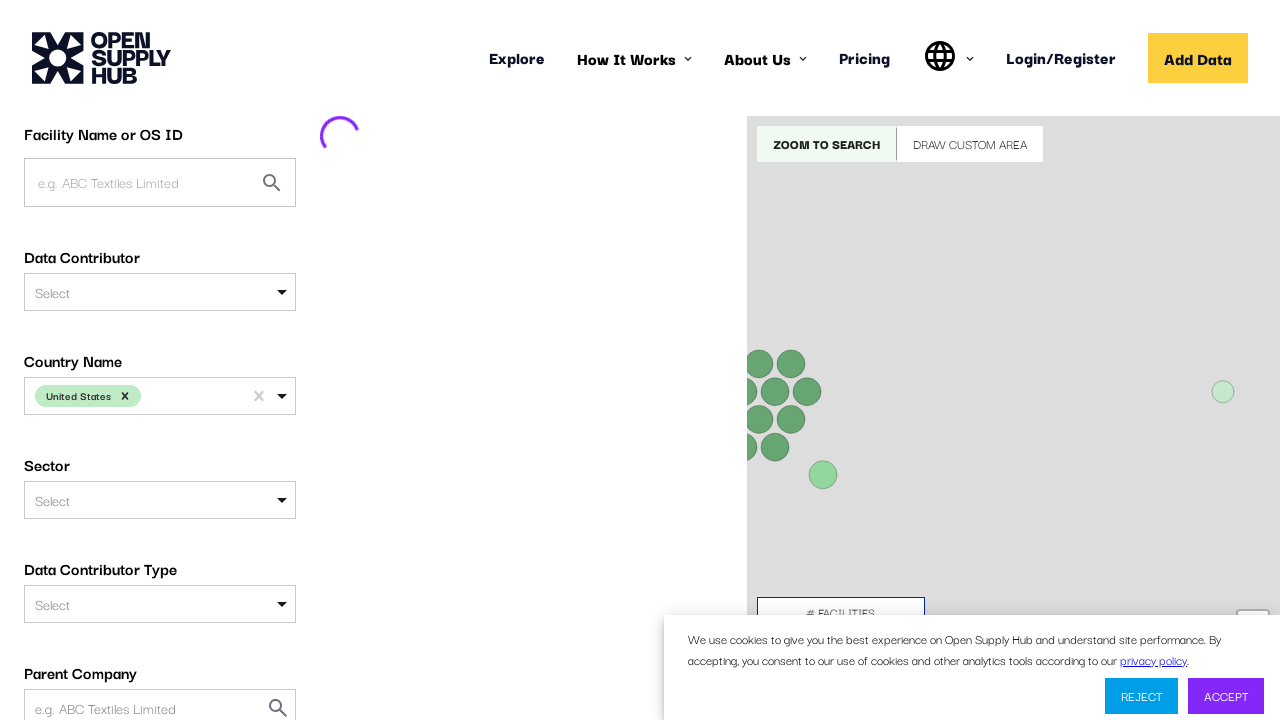